Tests that Clear completed button is hidden when there are no completed items

Starting URL: https://demo.playwright.dev/todomvc

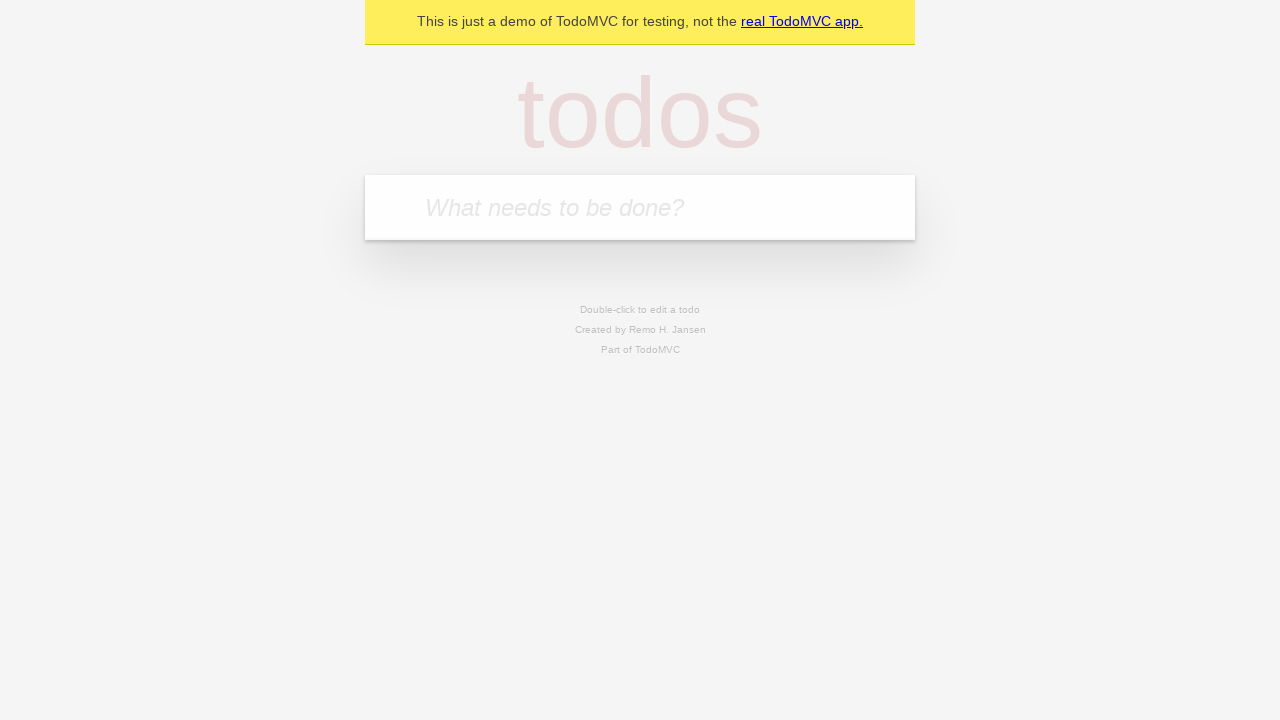

Located the 'What needs to be done?' input field
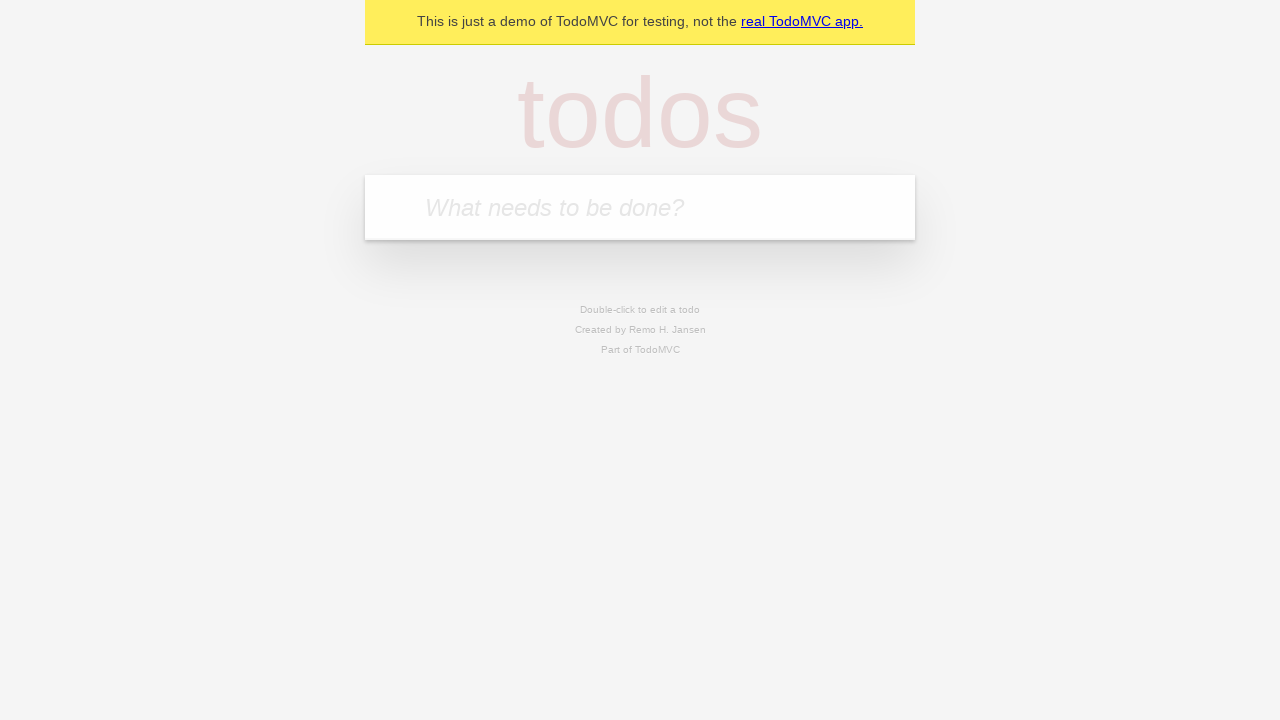

Filled todo input with 'buy some cheese' on internal:attr=[placeholder="What needs to be done?"i]
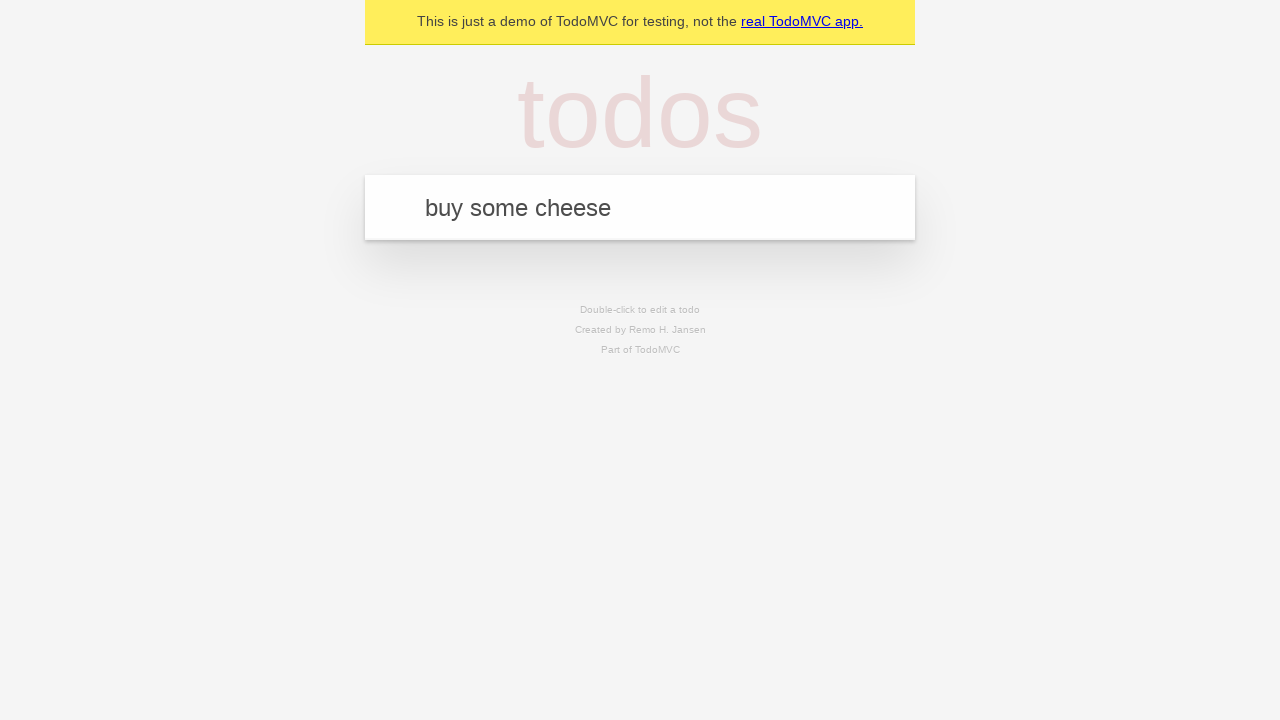

Pressed Enter to create todo 'buy some cheese' on internal:attr=[placeholder="What needs to be done?"i]
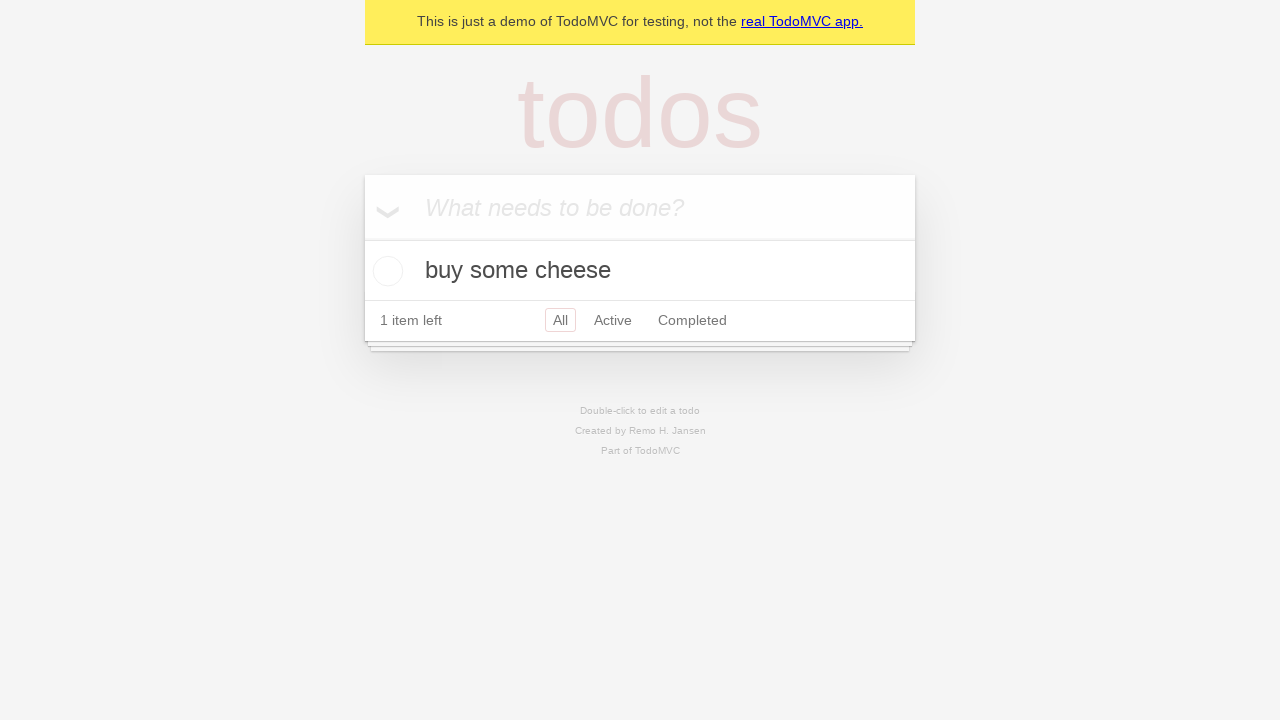

Filled todo input with 'feed the cat' on internal:attr=[placeholder="What needs to be done?"i]
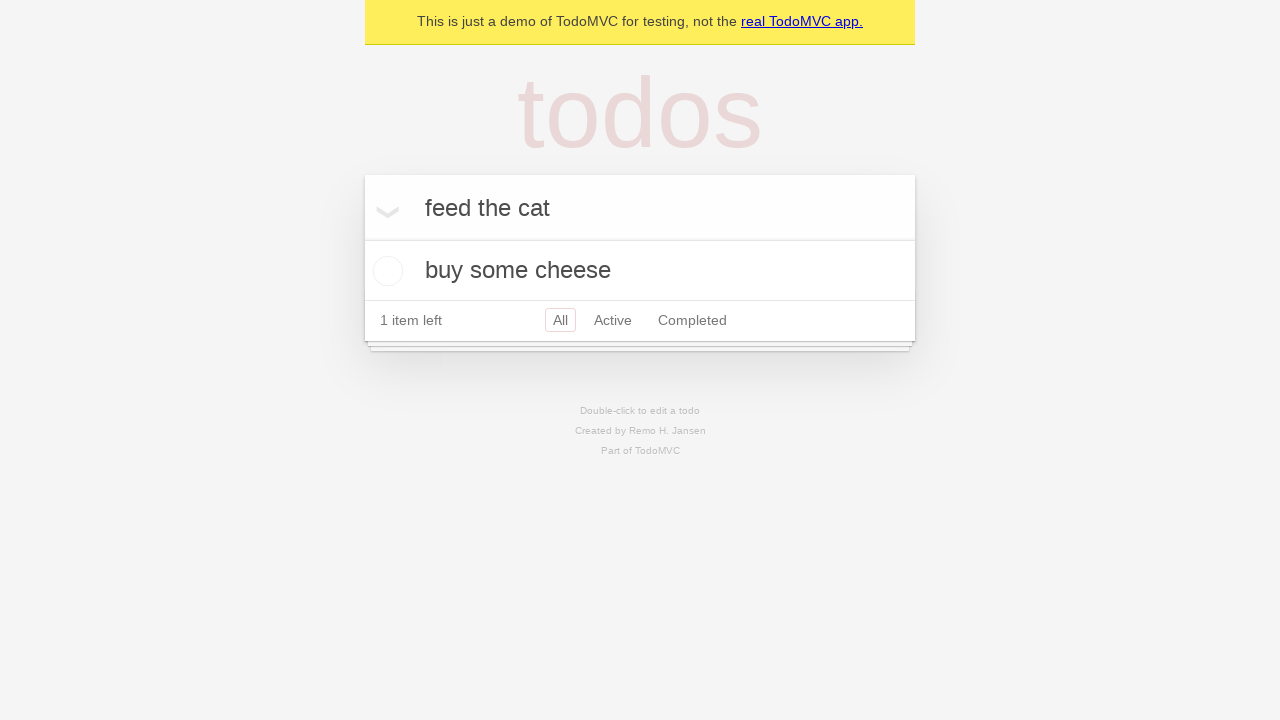

Pressed Enter to create todo 'feed the cat' on internal:attr=[placeholder="What needs to be done?"i]
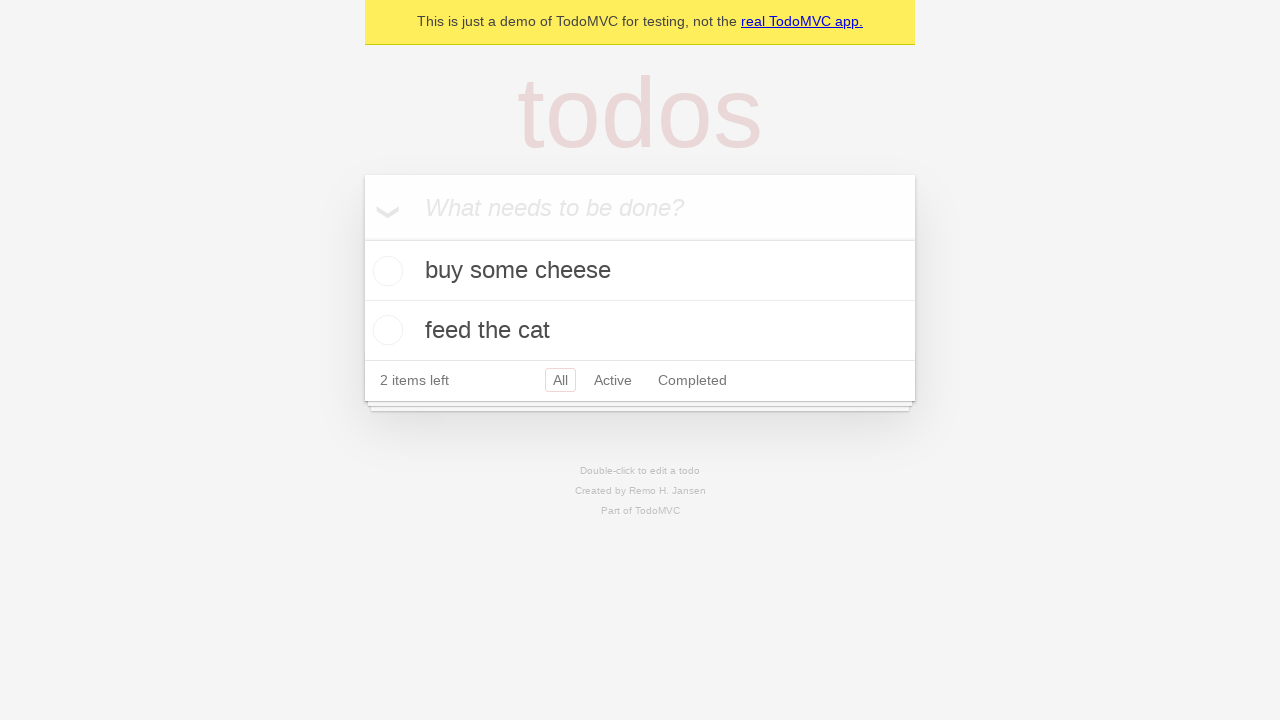

Filled todo input with 'book a doctors appointment' on internal:attr=[placeholder="What needs to be done?"i]
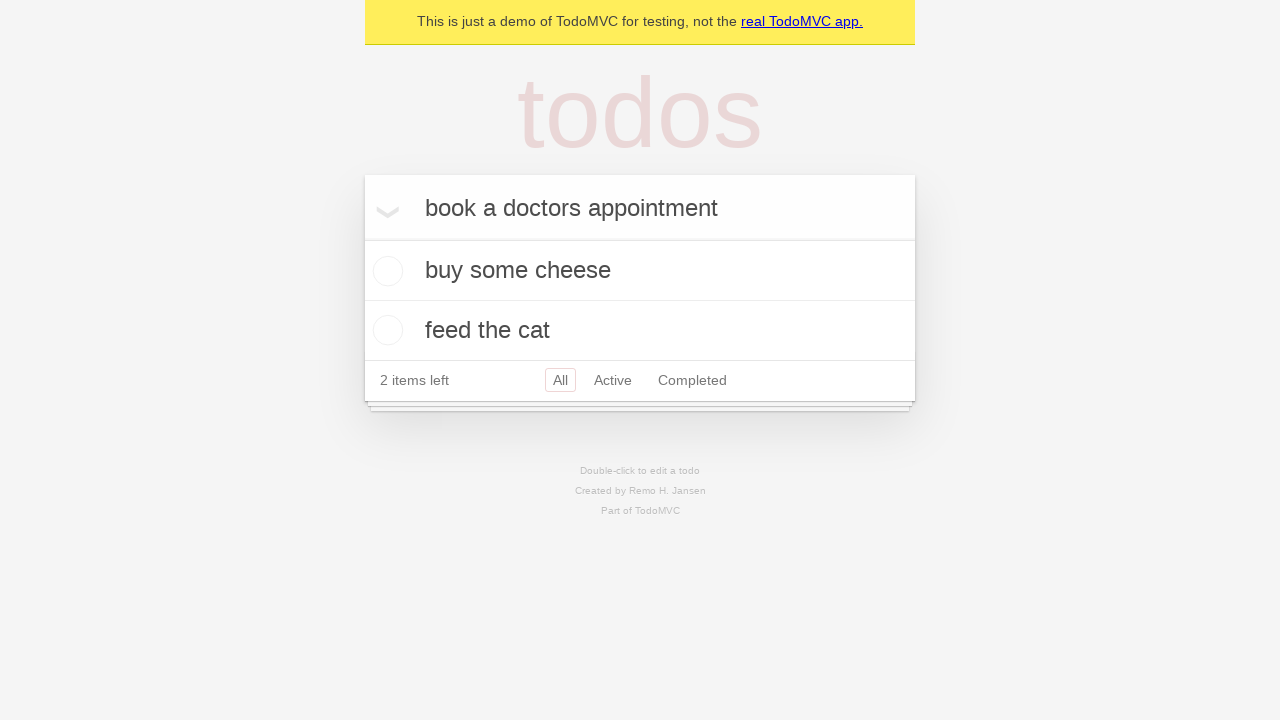

Pressed Enter to create todo 'book a doctors appointment' on internal:attr=[placeholder="What needs to be done?"i]
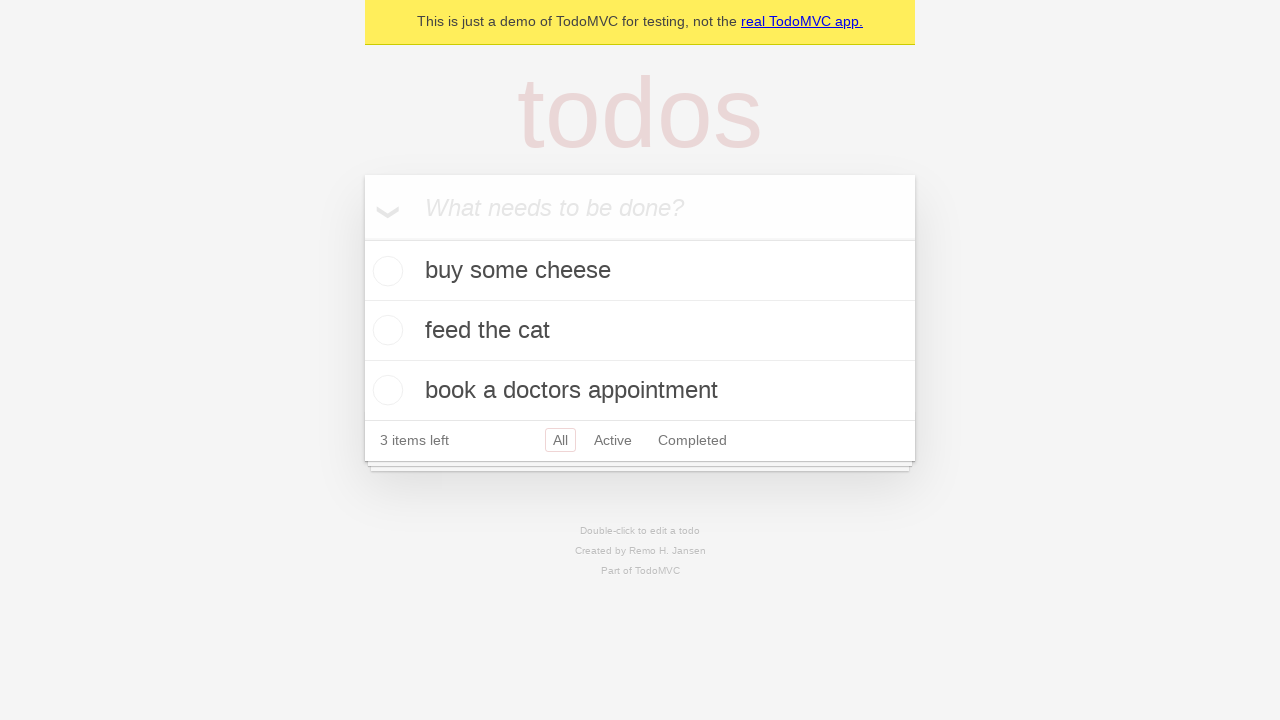

Checked the first todo item as completed at (385, 271) on .todo-list li .toggle >> nth=0
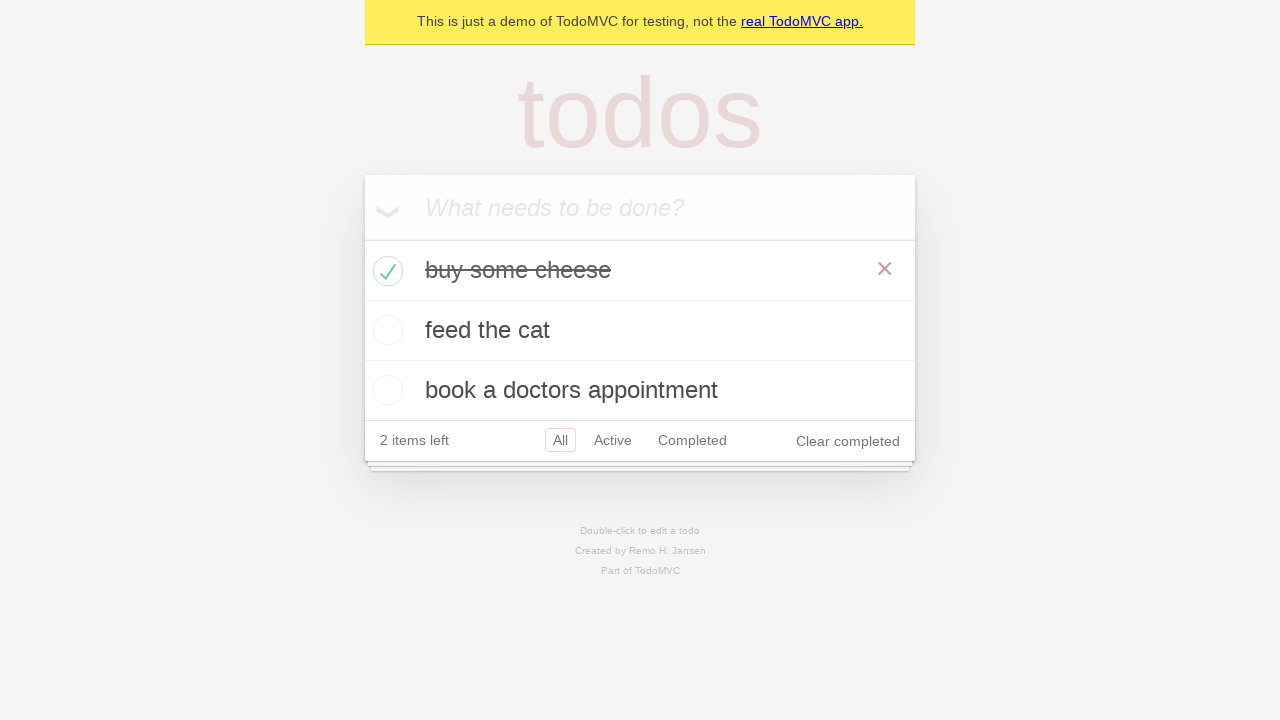

Clicked the 'Clear completed' button to remove completed items at (848, 441) on internal:role=button[name="Clear completed"i]
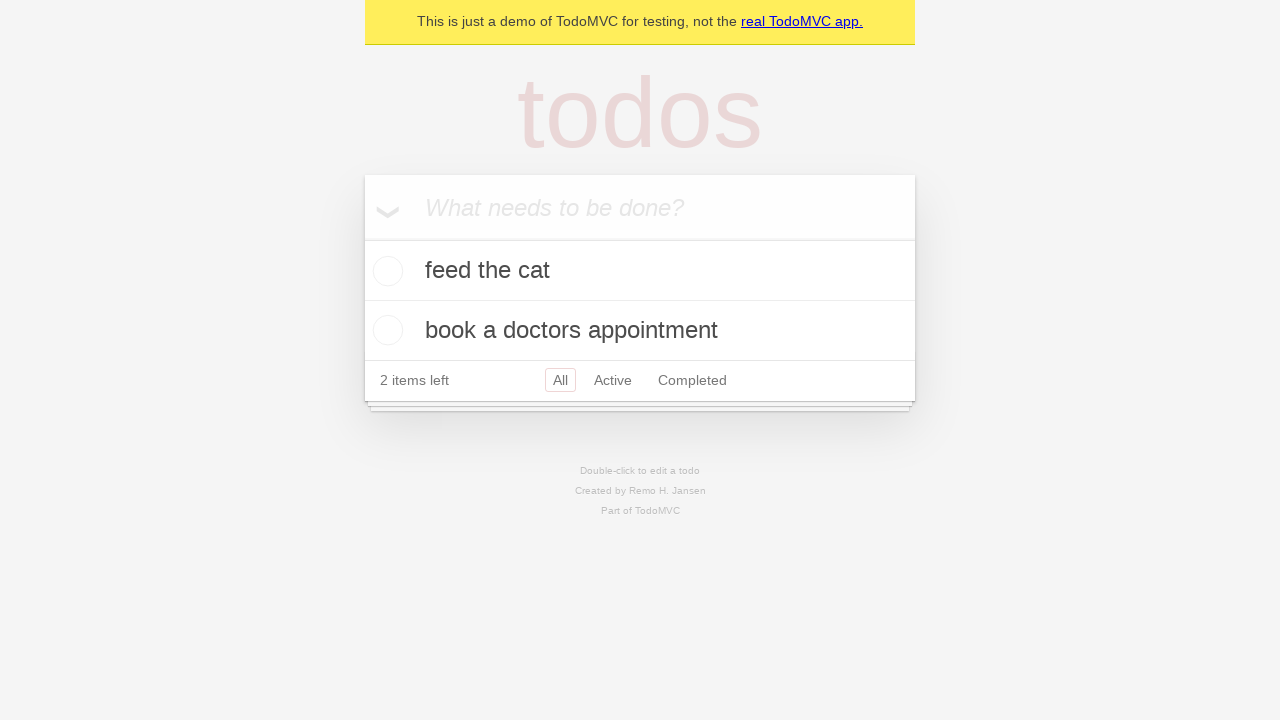

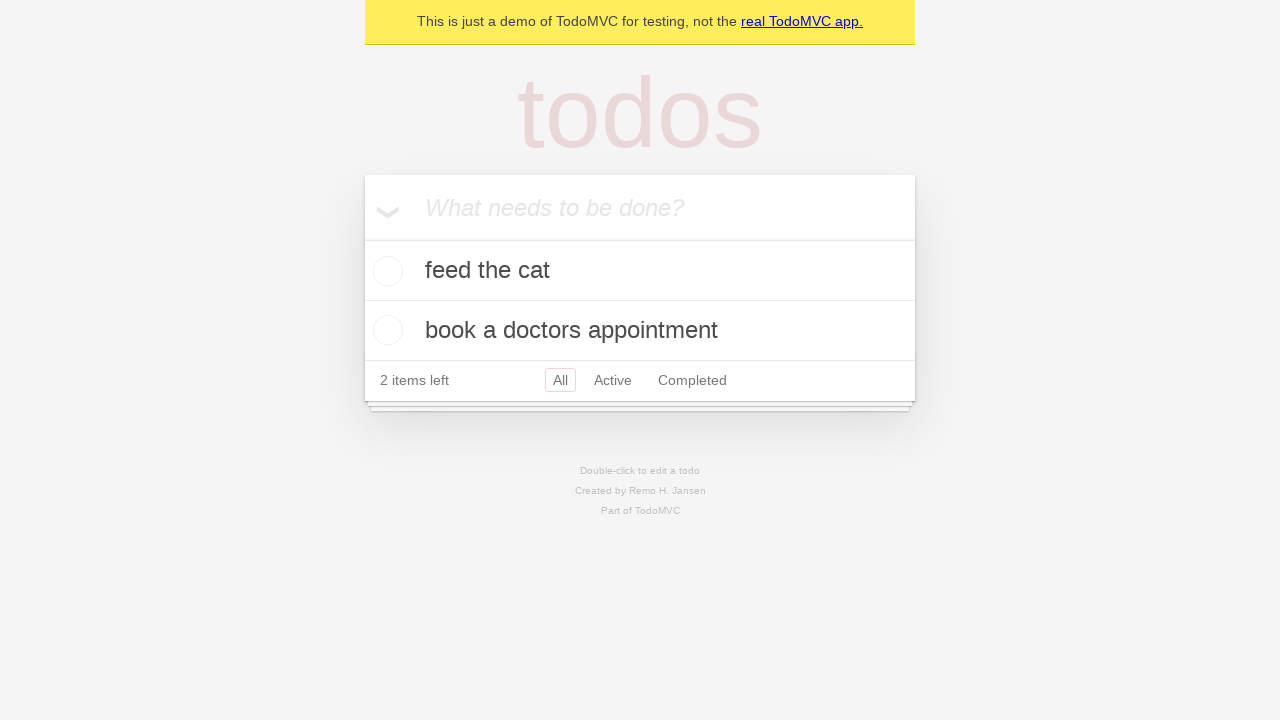